Navigates to the Leapwork website homepage

Starting URL: https://www.leapwork.com/

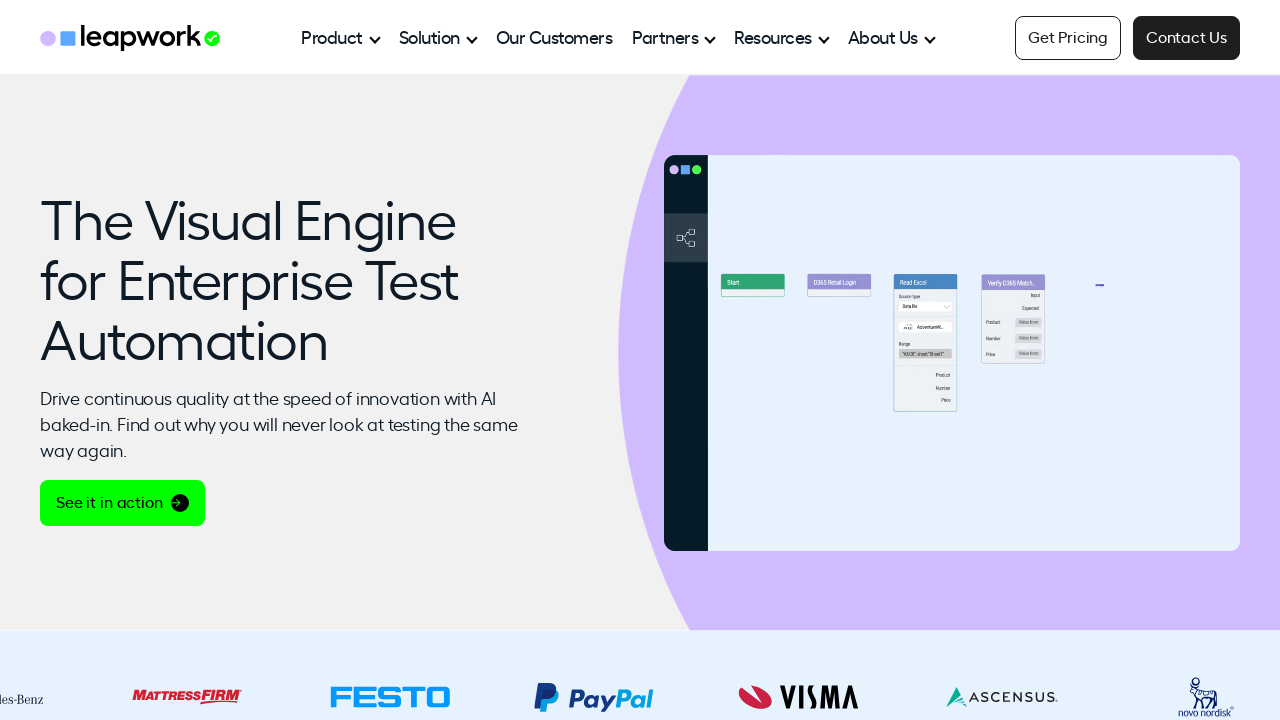

Waited for Leapwork homepage to fully load (networkidle)
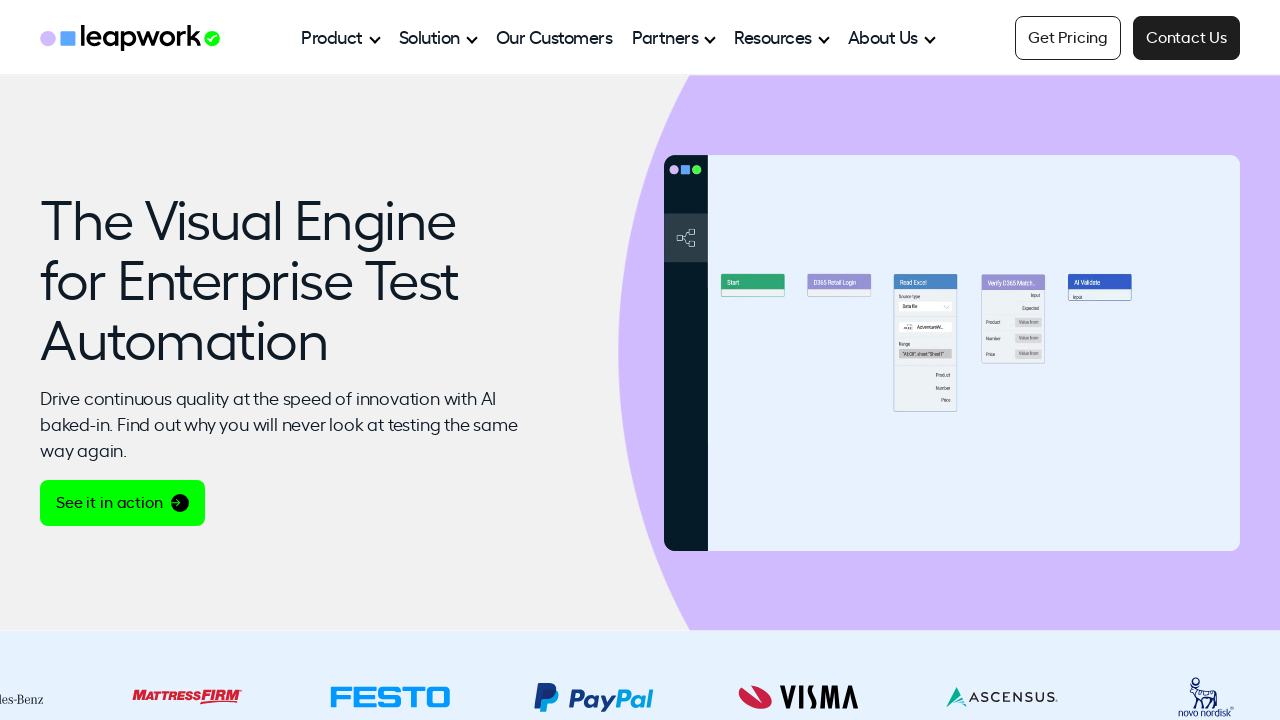

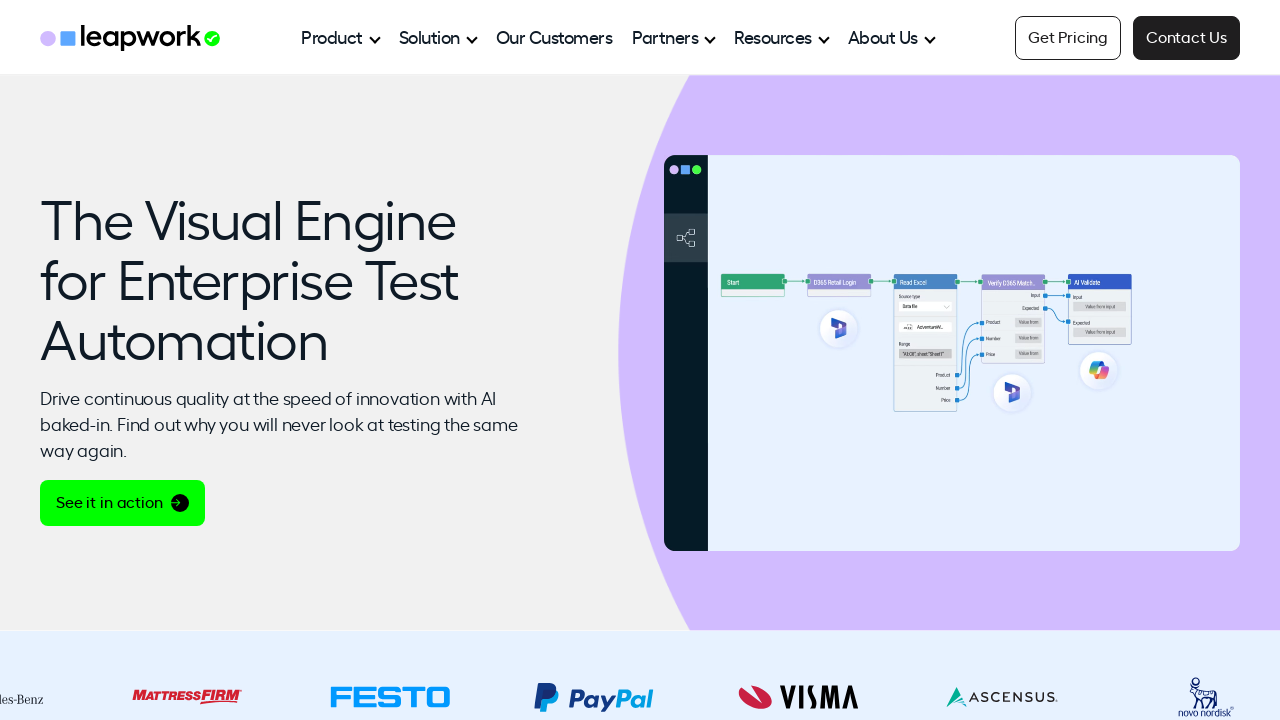